Navigates to Flipkart homepage and verifies the page loads by checking for div elements on the page

Starting URL: https://www.flipkart.com/

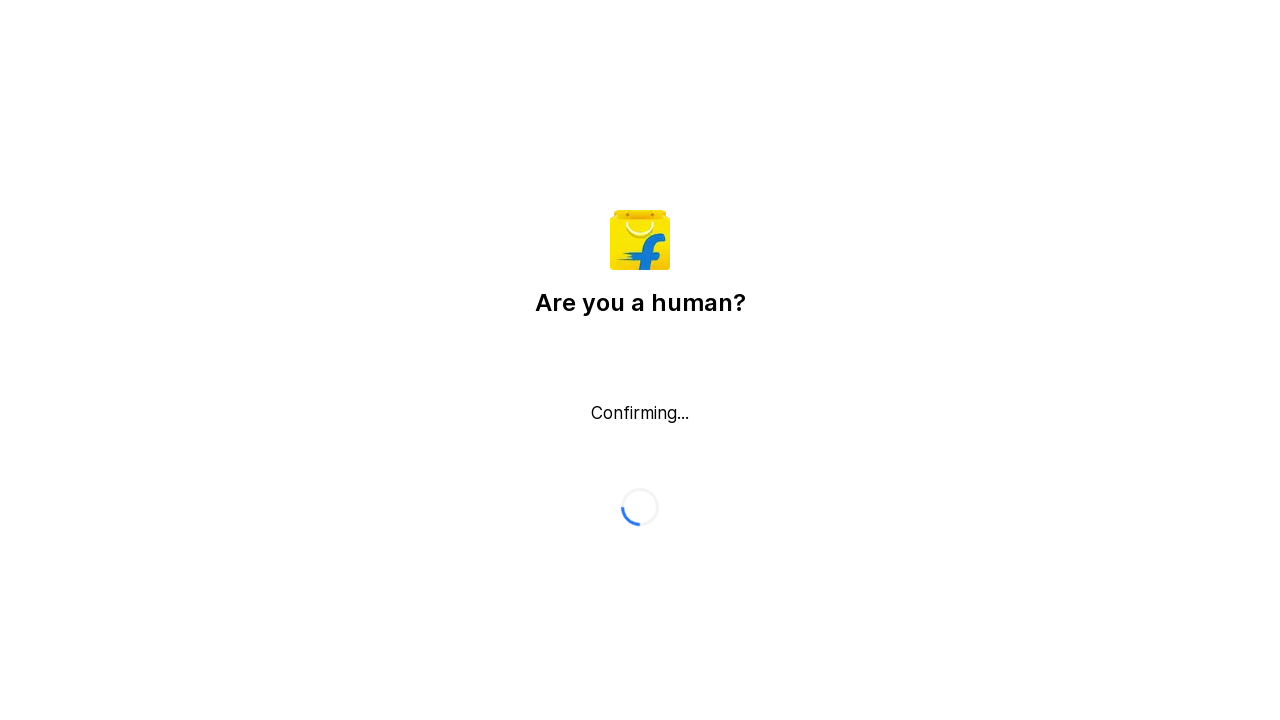

Navigated to Flipkart homepage
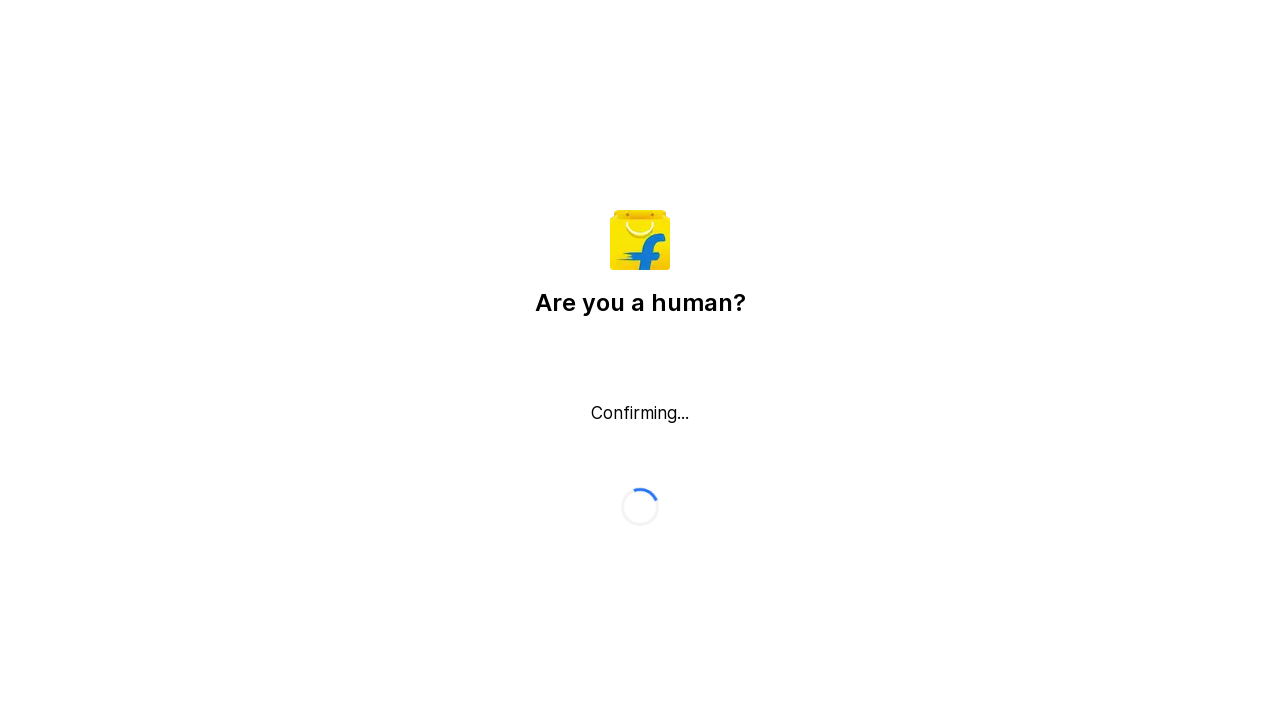

Page loaded - div elements found on Flipkart homepage
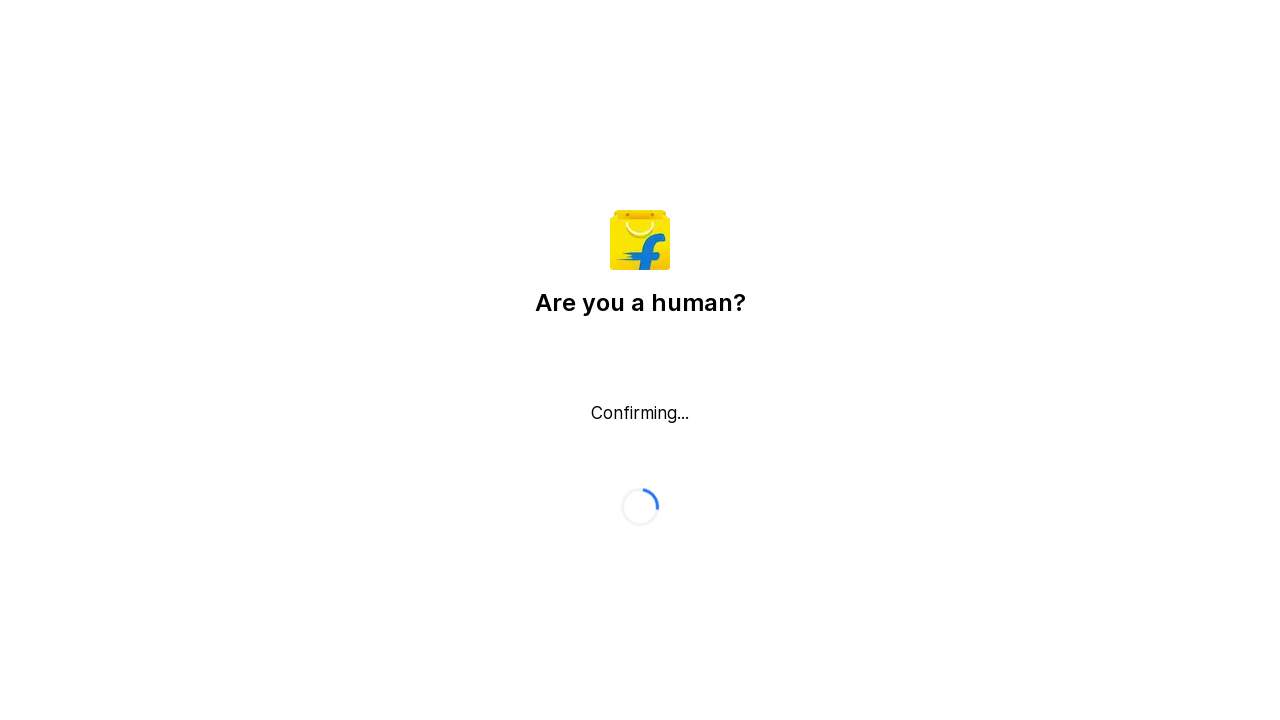

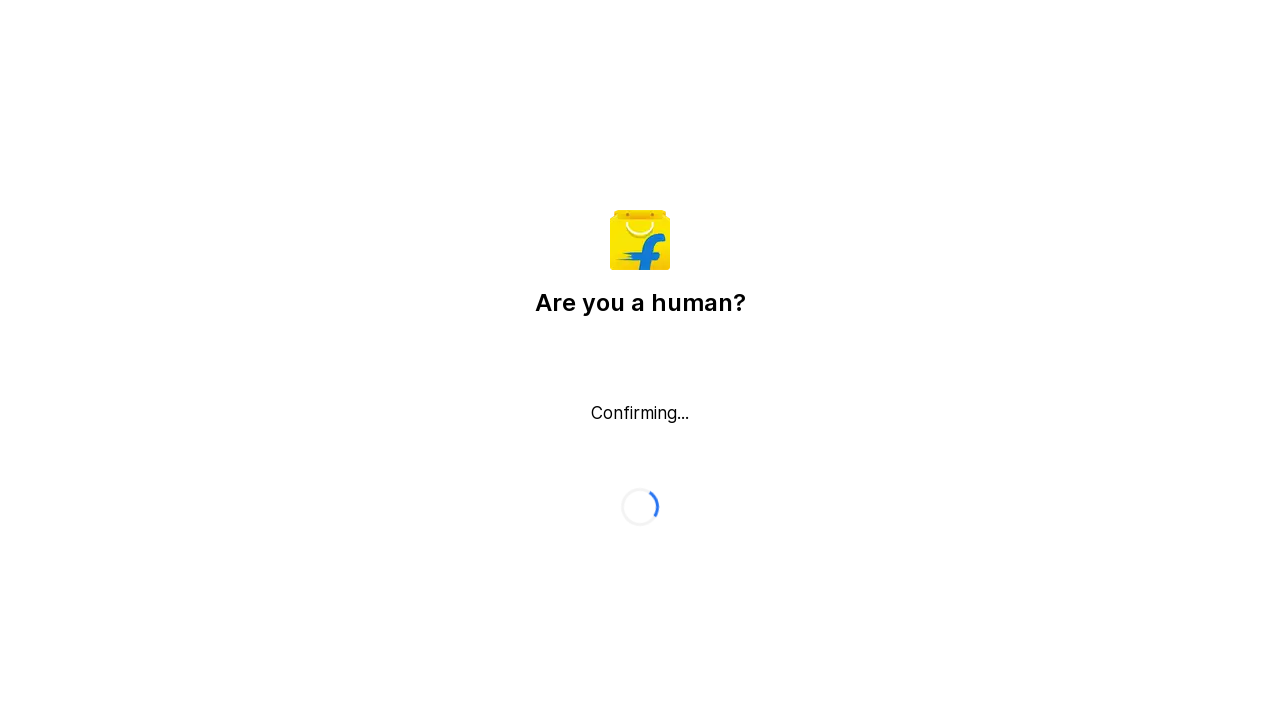